Scrolls down to the footer and verifies the Blog button is displayed

Starting URL: https://webdriver.io/

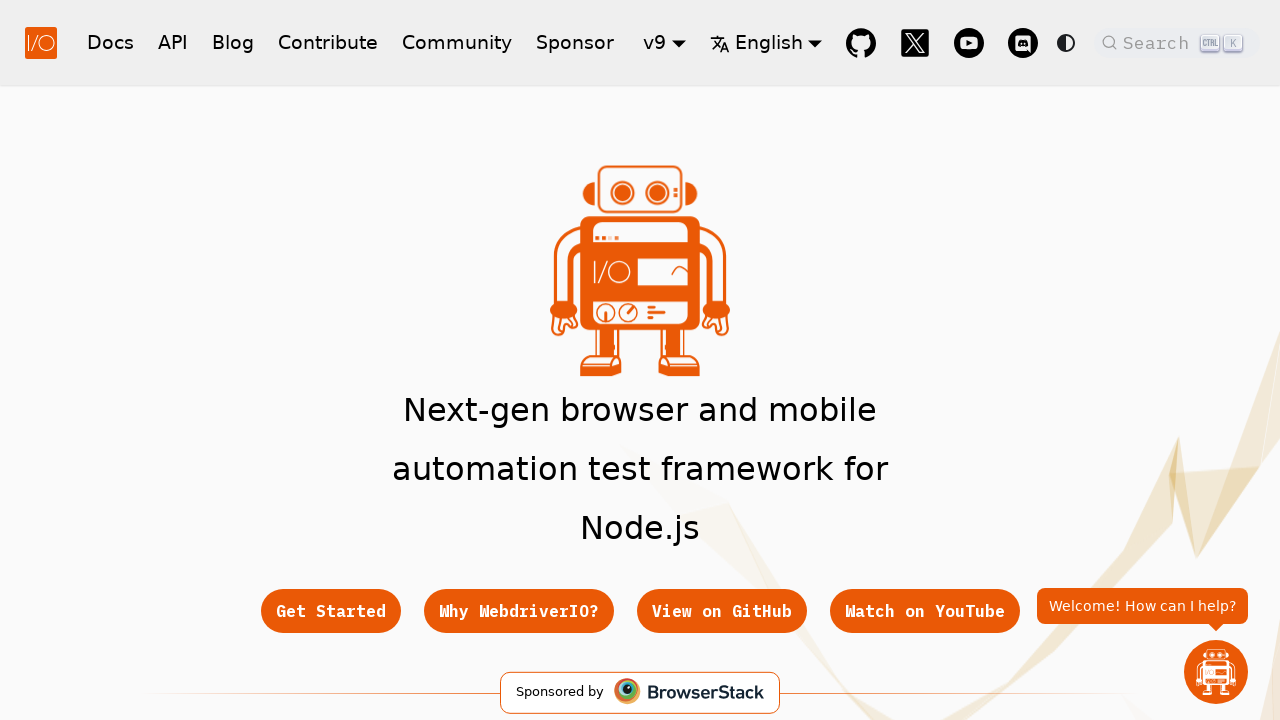

Scrolled to bottom of page to reveal footer
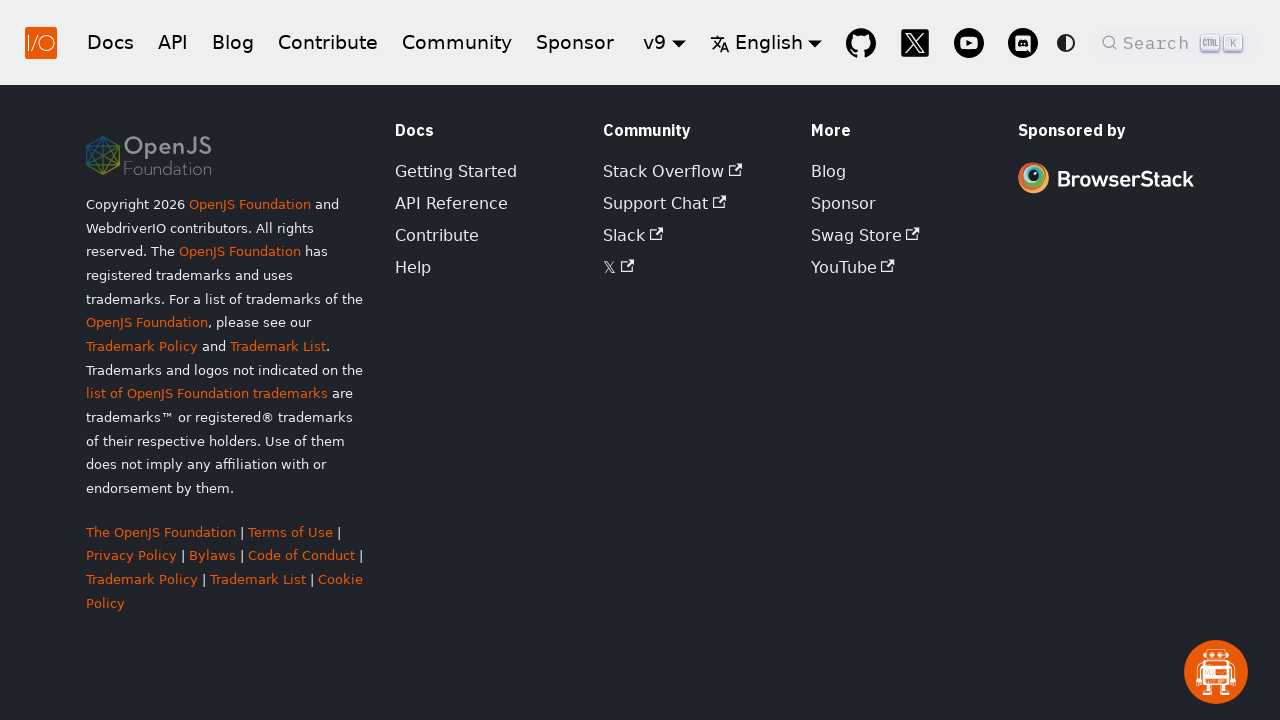

Located Blog button in footer
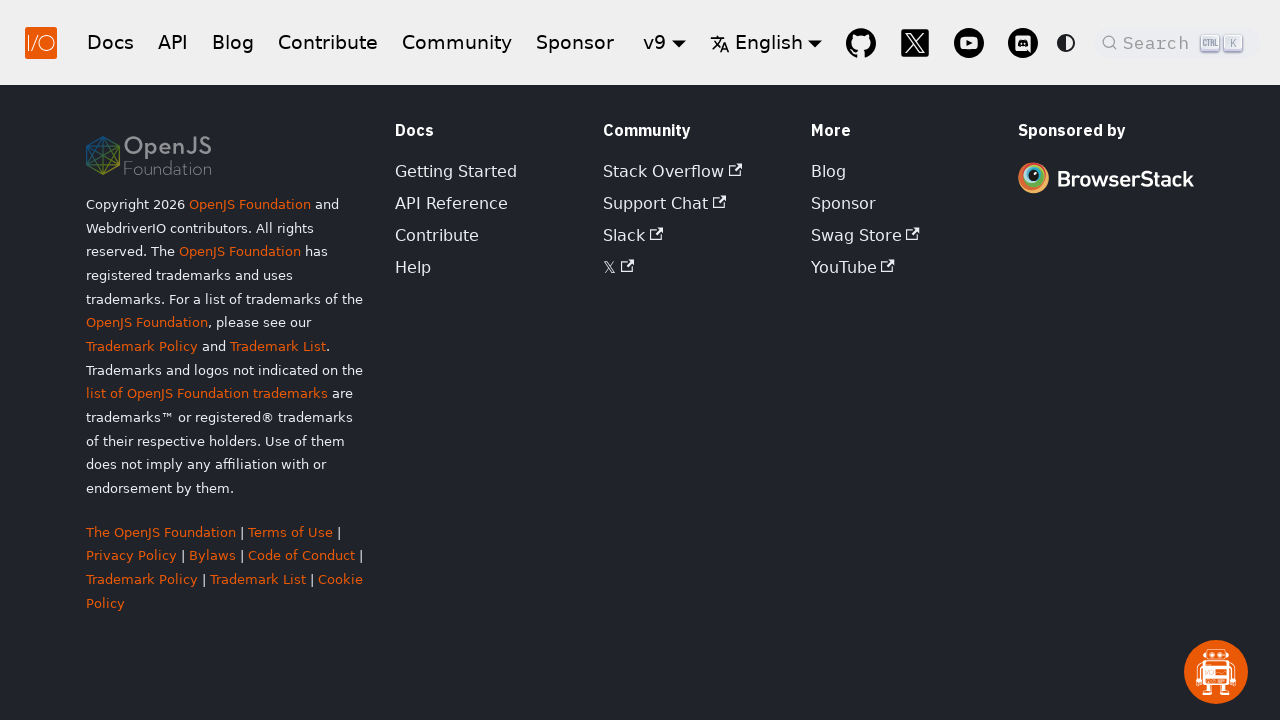

Blog button became visible
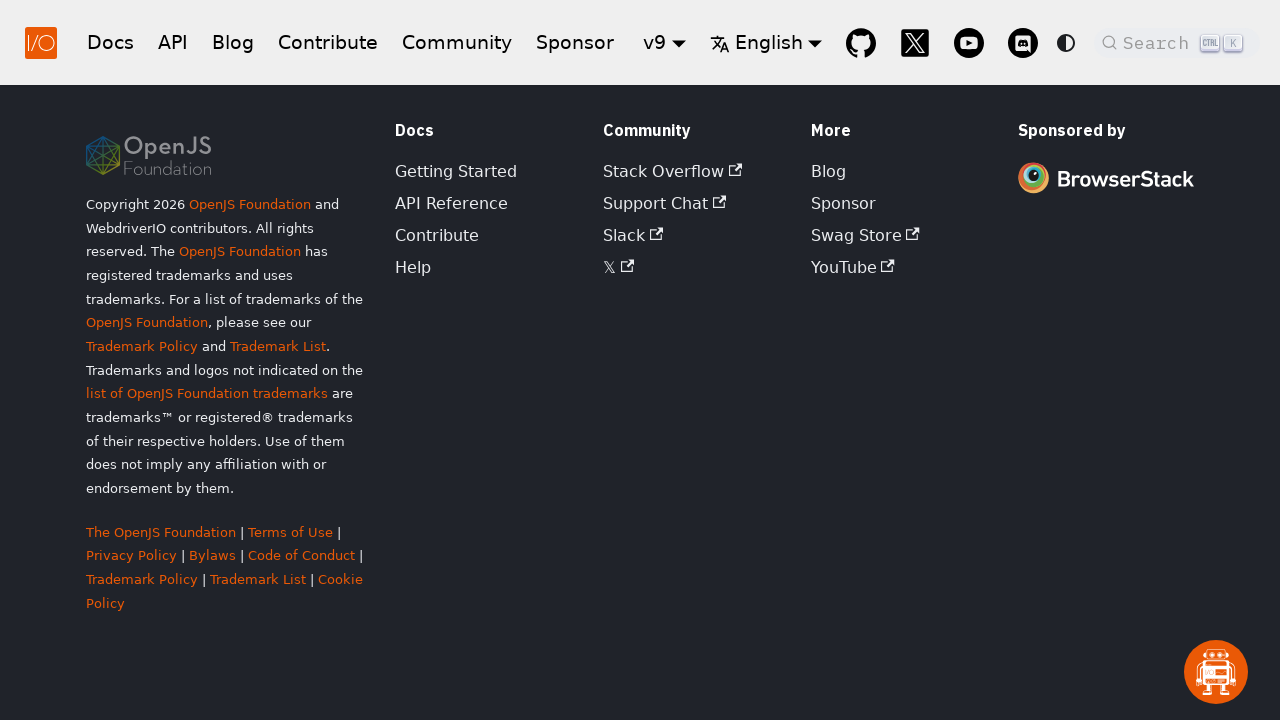

Verified Blog button is displayed in footer
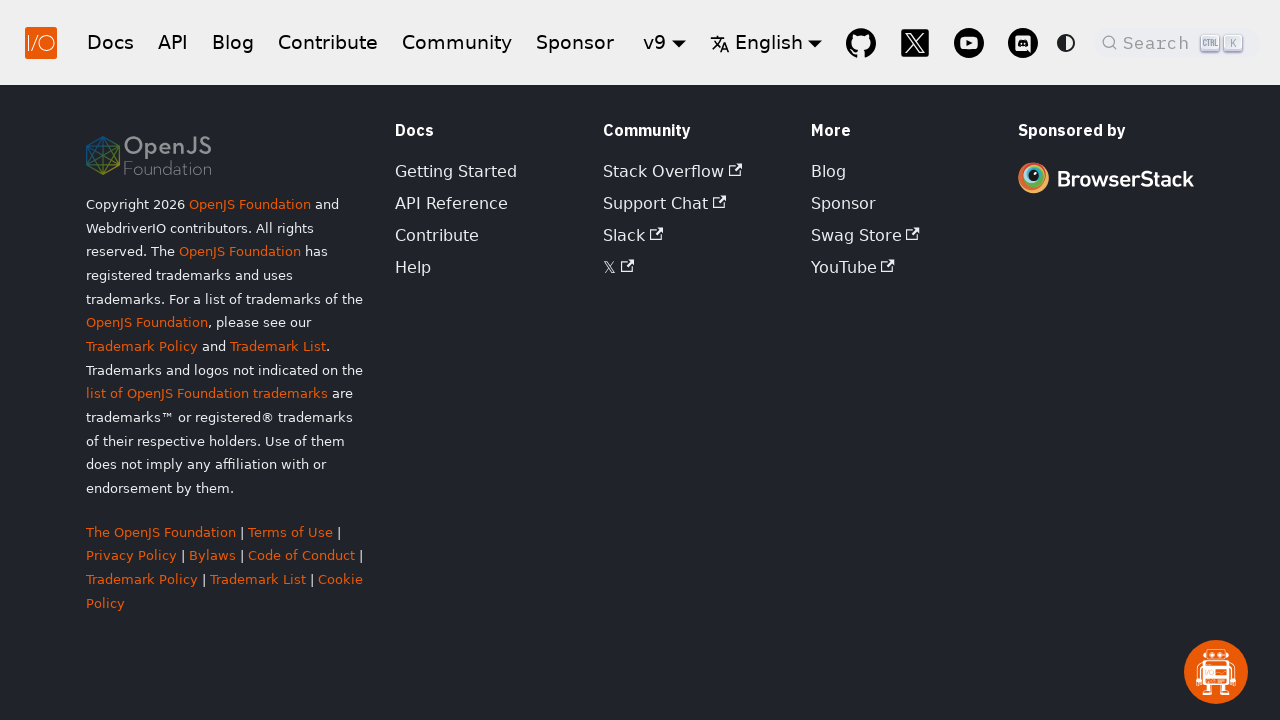

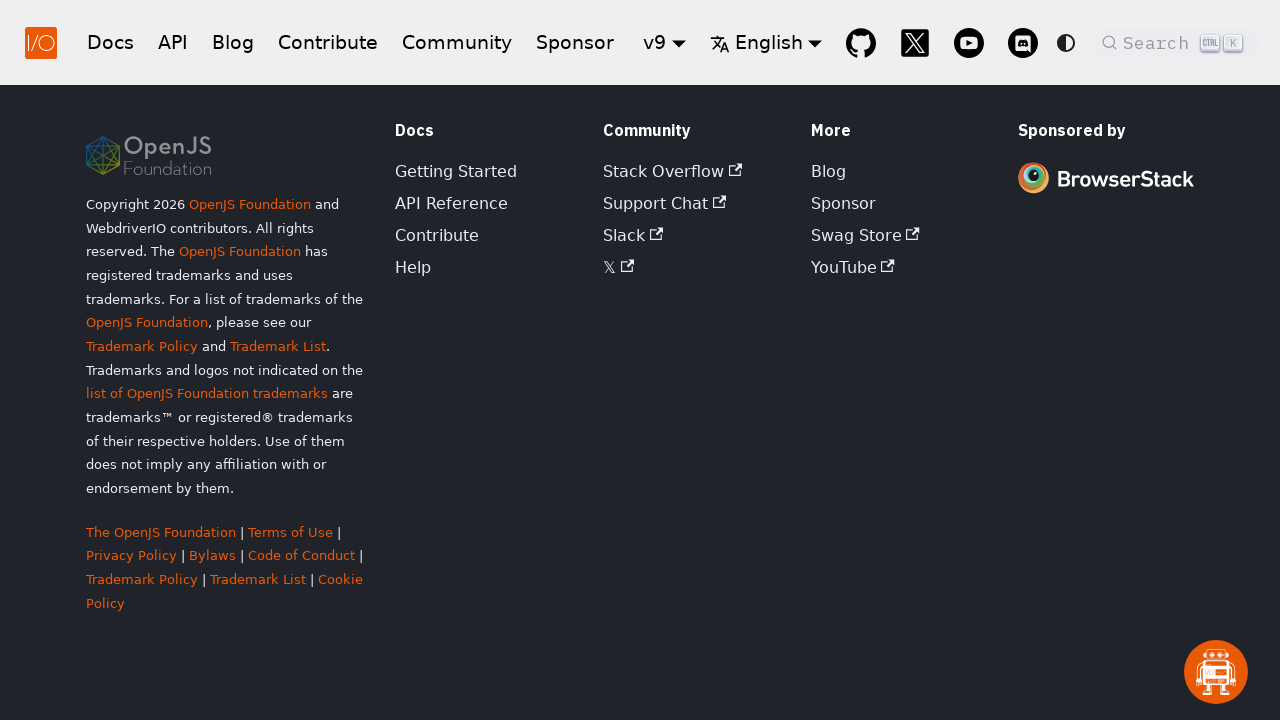